Tests JQuery UI custom dropdown by clicking to open it and selecting the "Fast" option from the speed dropdown menu.

Starting URL: https://jqueryui.com/resources/demos/selectmenu/default.html

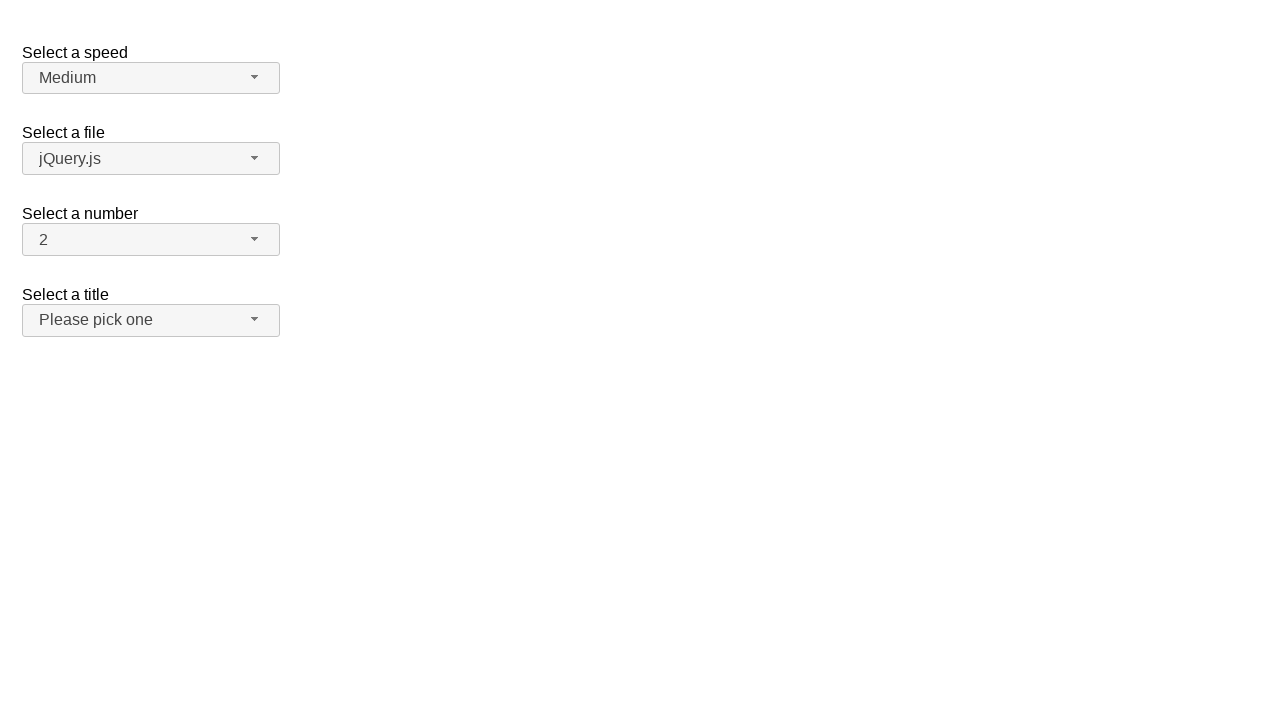

Clicked speed dropdown button to open menu at (151, 78) on #speed-button
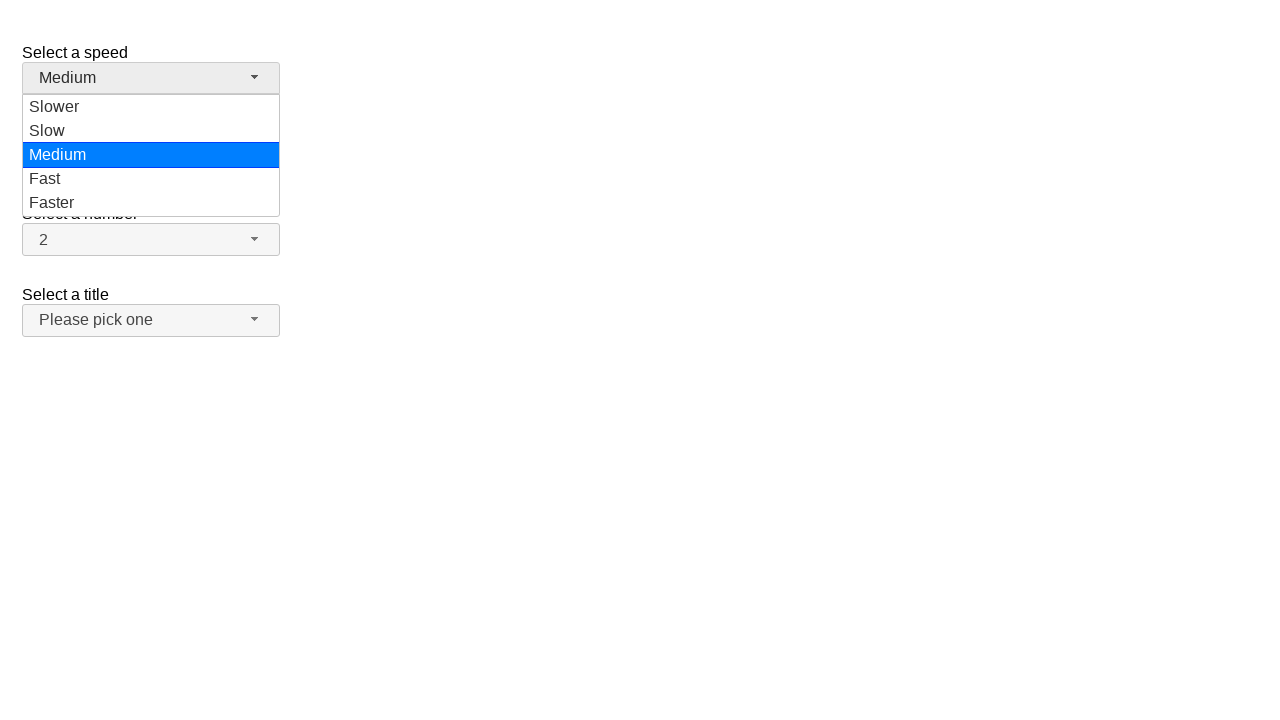

Dropdown menu items loaded
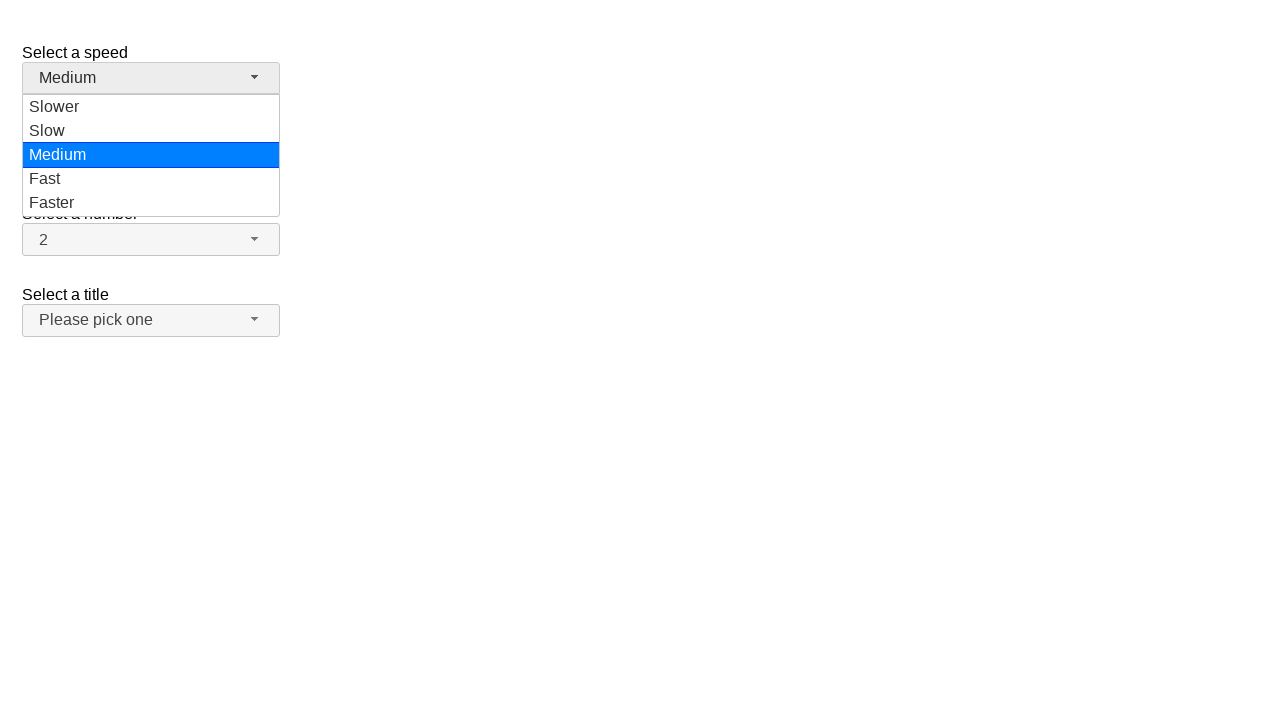

Selected 'Fast' option from speed dropdown menu at (151, 179) on ul#speed-menu div[role='option']:has-text('Fast')
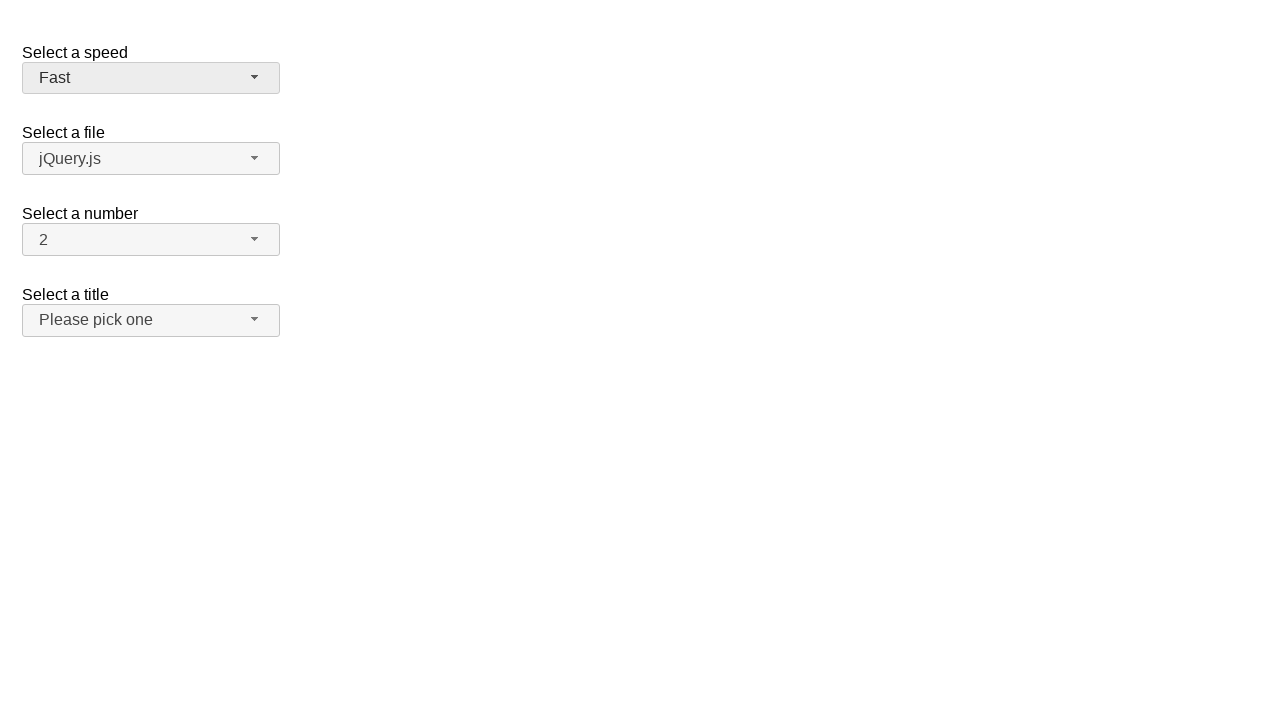

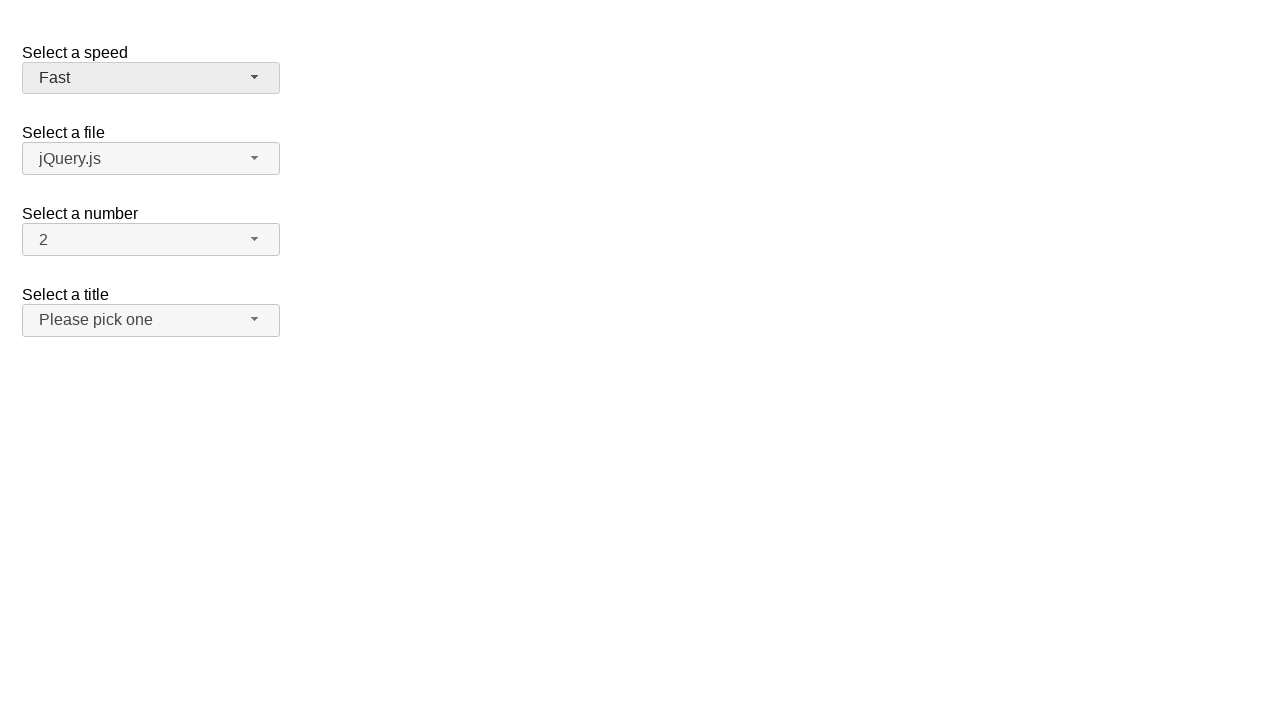